Tests search functionality on anhtester.com by clicking the search input field, typing "selenium", and pressing Enter to search

Starting URL: https://anhtester.com/

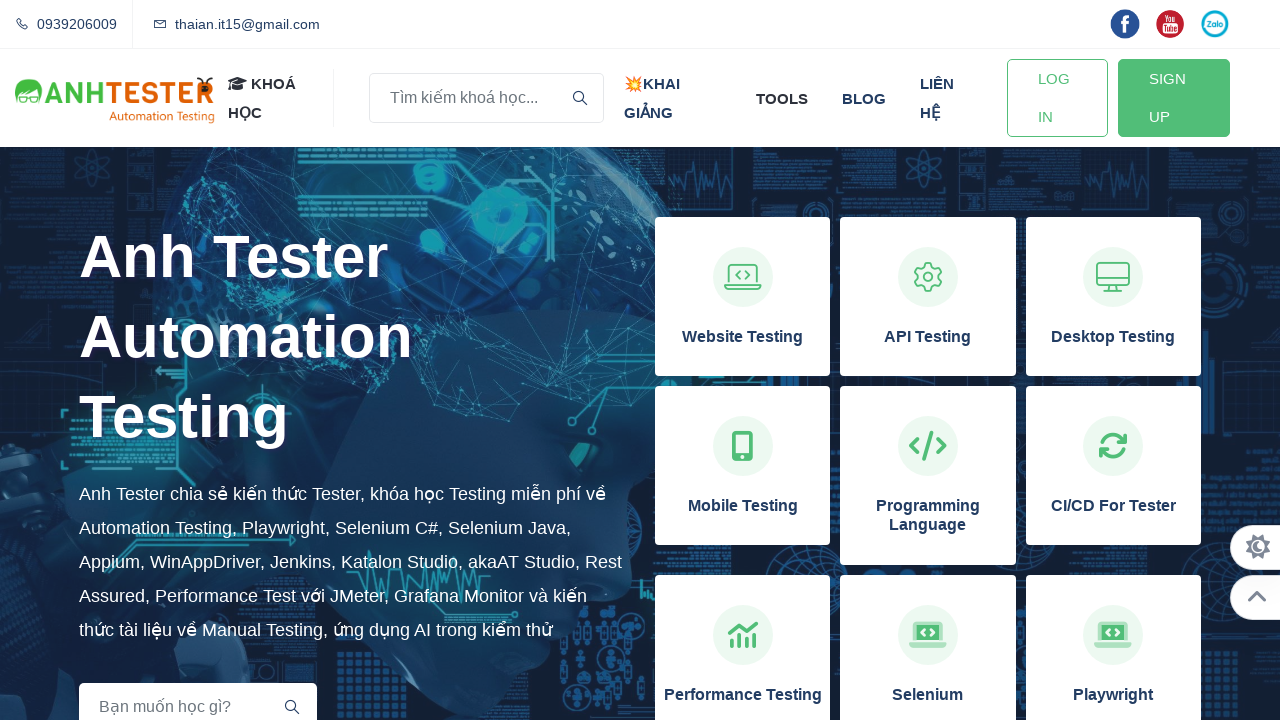

Clicked on the search input field at (486, 98) on input[name='key']
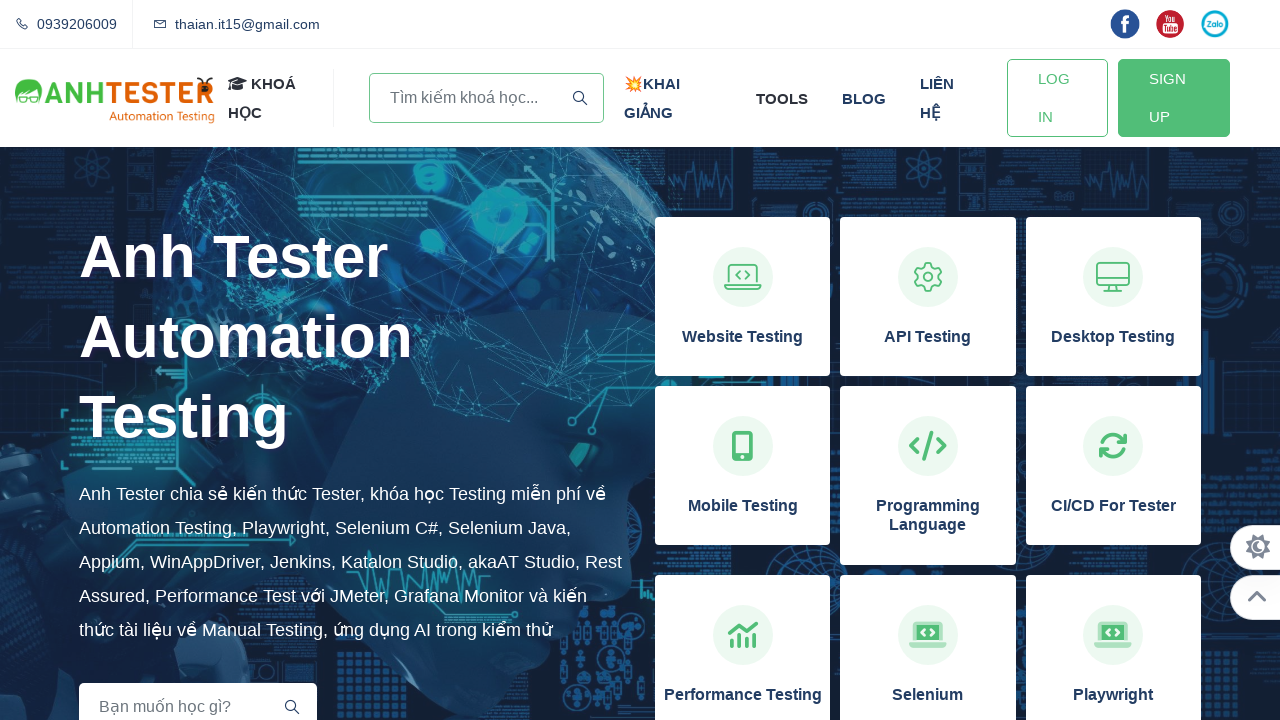

Typed 'selenium' into the search field on input[name='key']
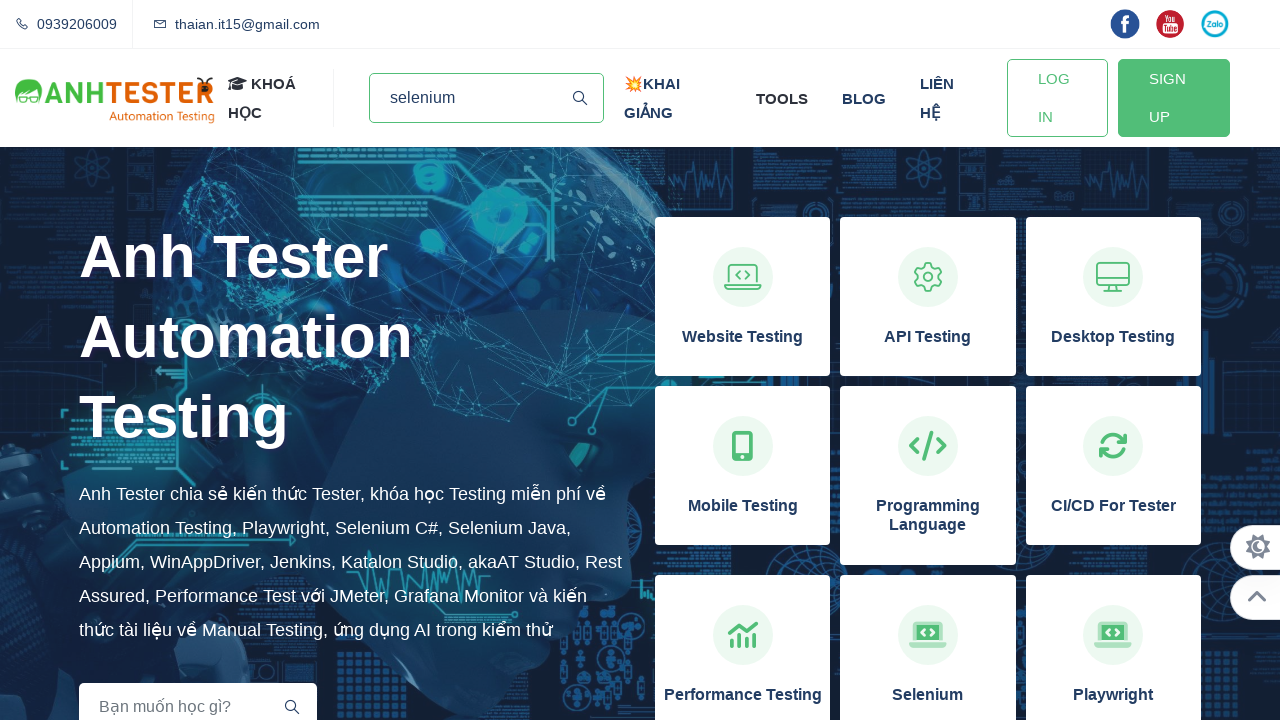

Pressed Enter to submit the search query on input[name='key']
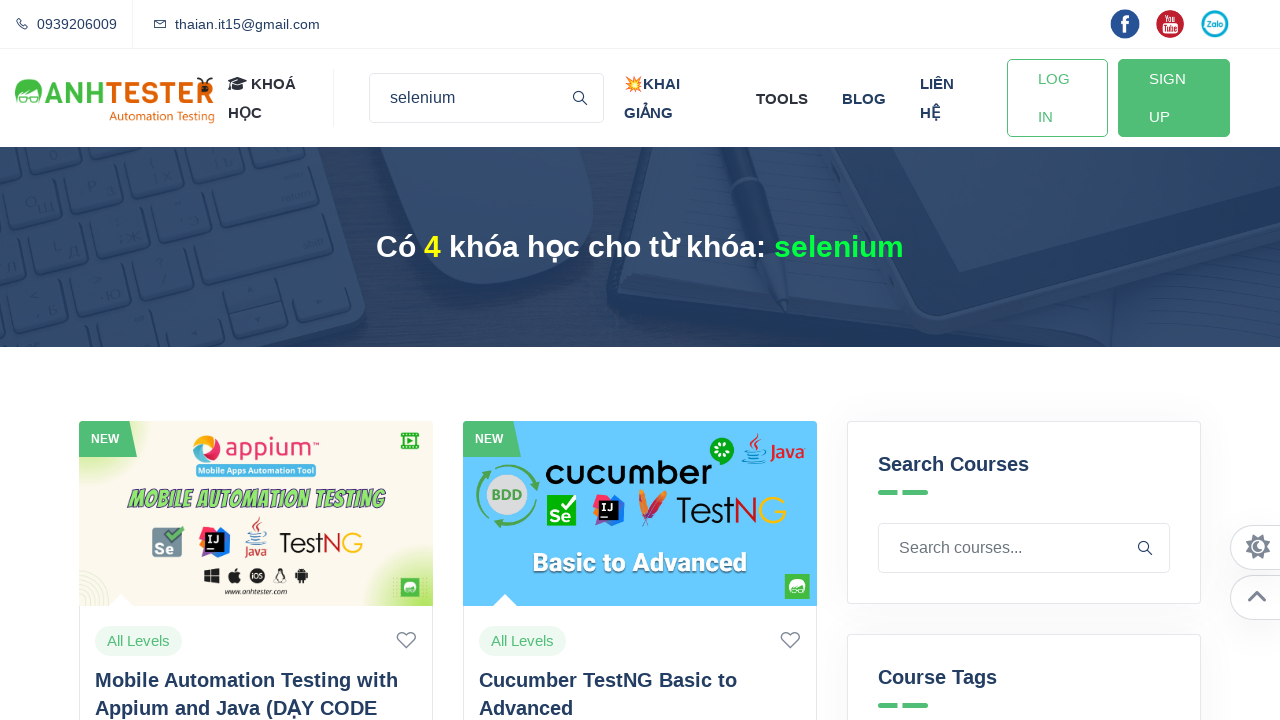

Search results page loaded successfully
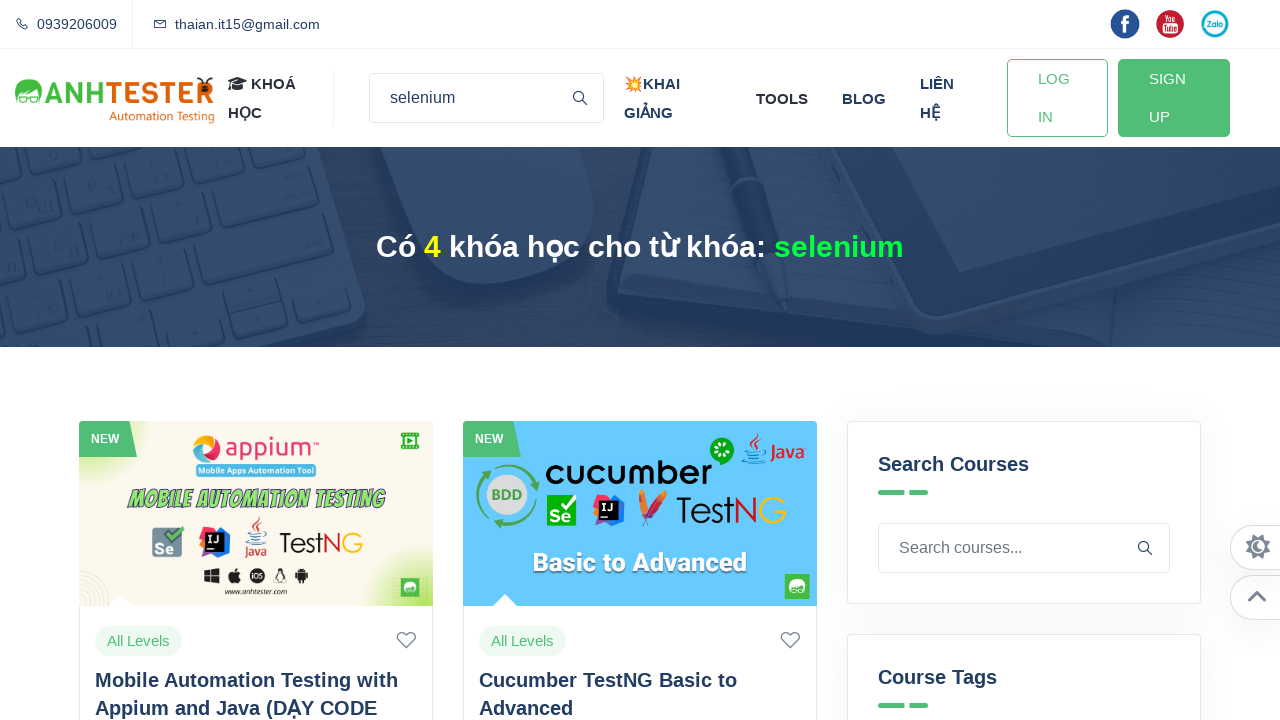

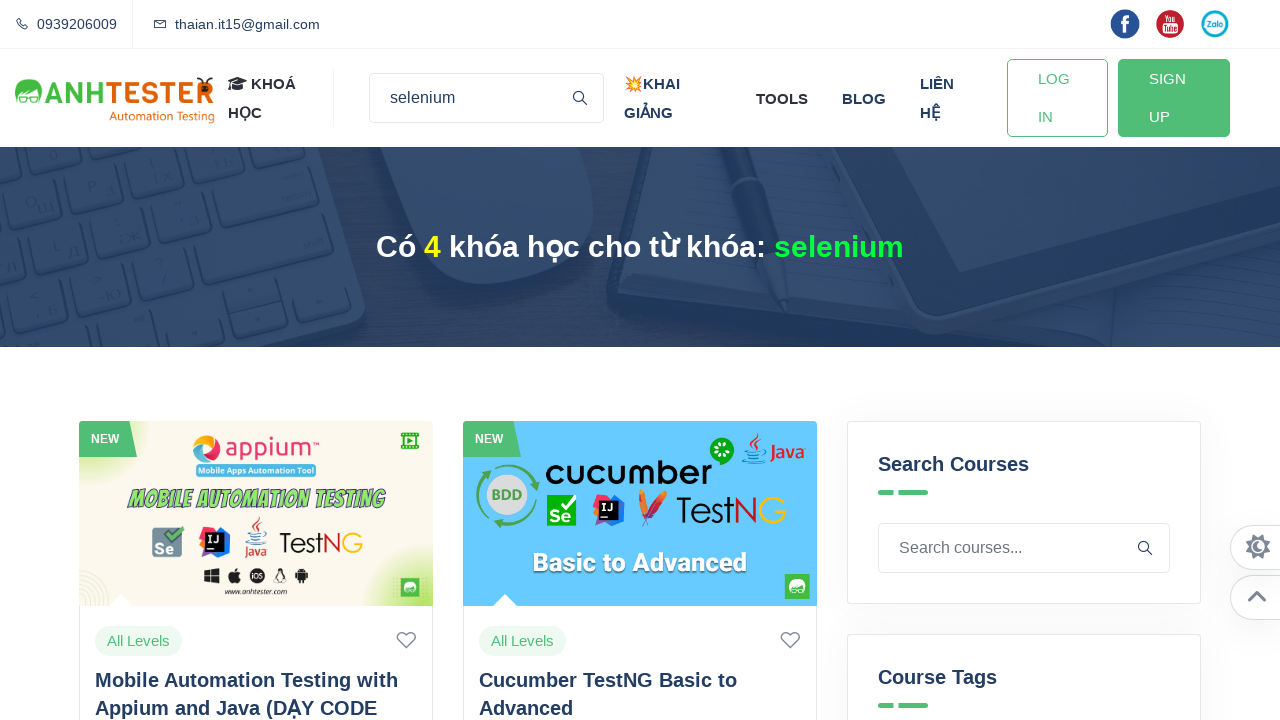